Tests adding items to cart, proceeding to checkout, and applying a promo code on an e-commerce practice site

Starting URL: https://rahulshettyacademy.com/seleniumPractise/

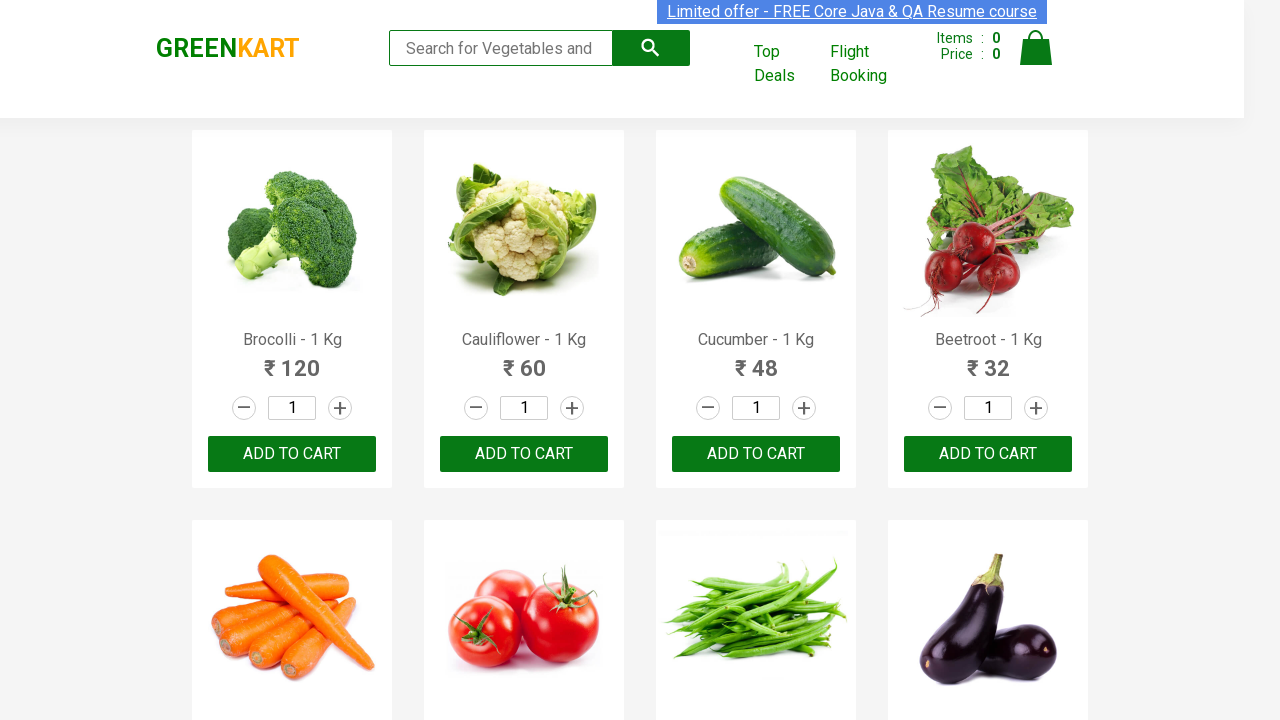

Waited for product list to load
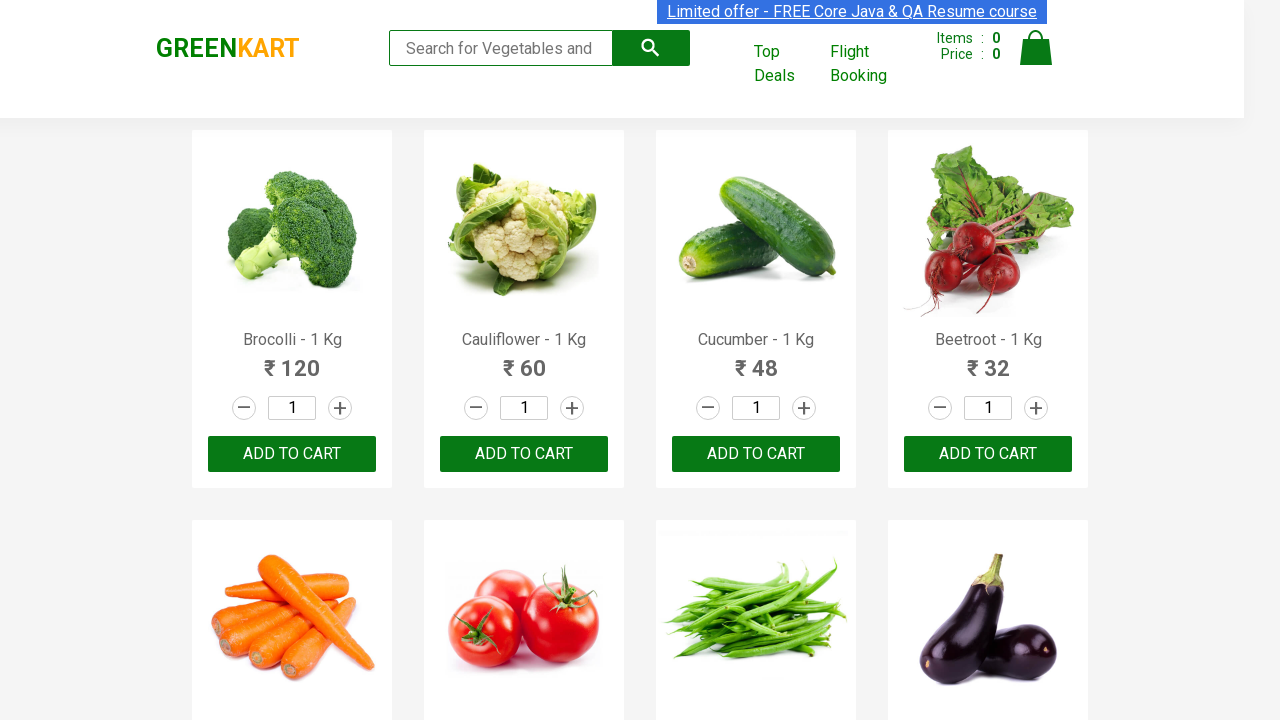

Added 'Brocolli' to cart at (292, 454) on xpath=//div[@class='product-action']/button >> nth=0
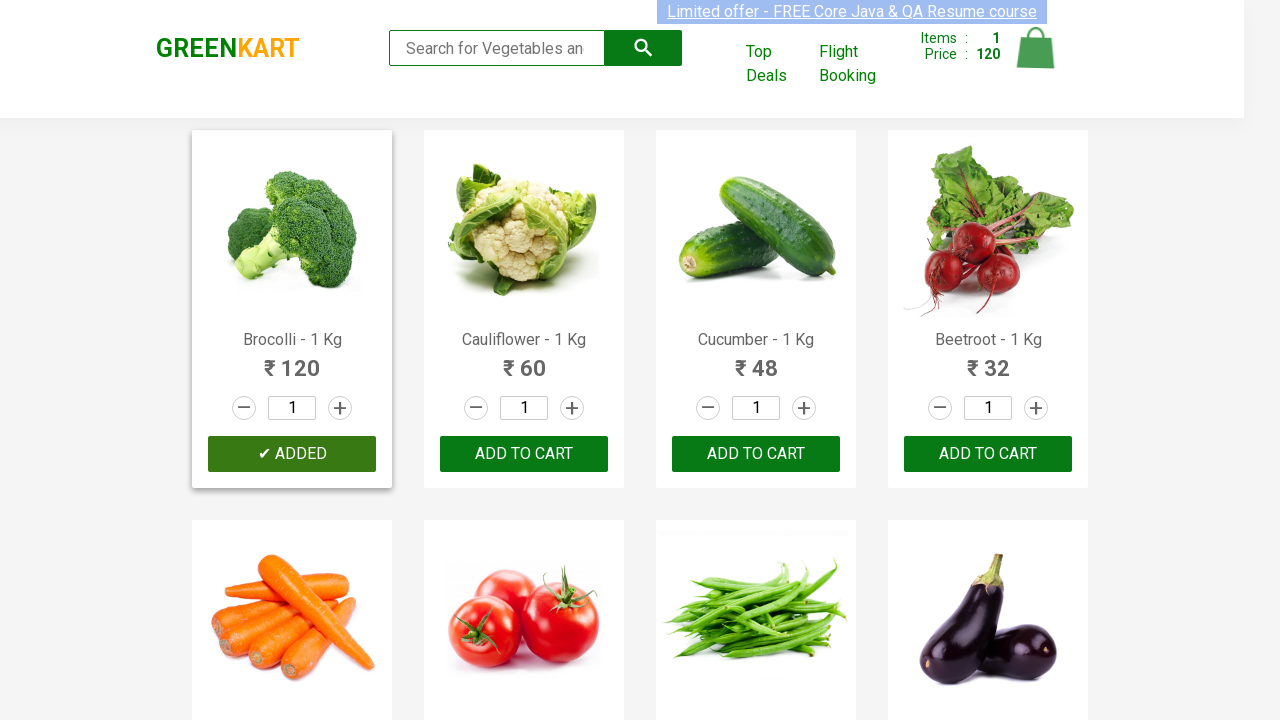

Added 'Cucumber' to cart at (756, 454) on xpath=//div[@class='product-action']/button >> nth=2
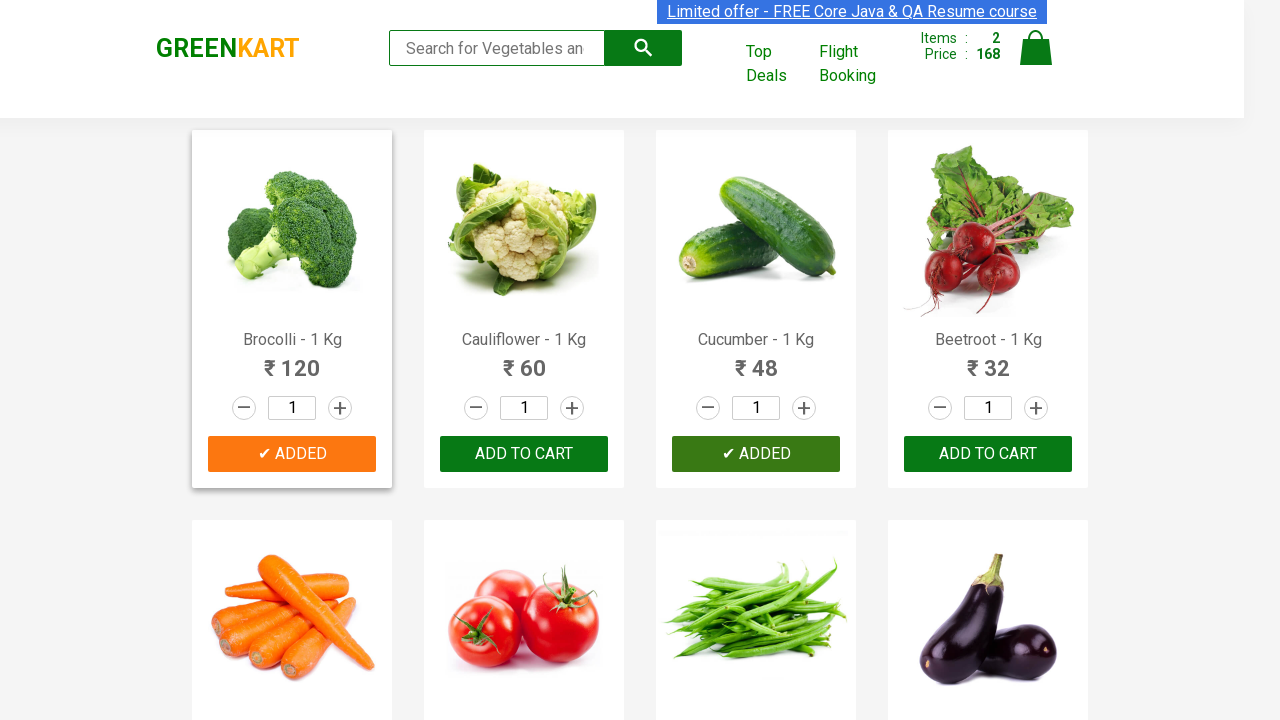

Added 'Beetroot' to cart at (988, 454) on xpath=//div[@class='product-action']/button >> nth=3
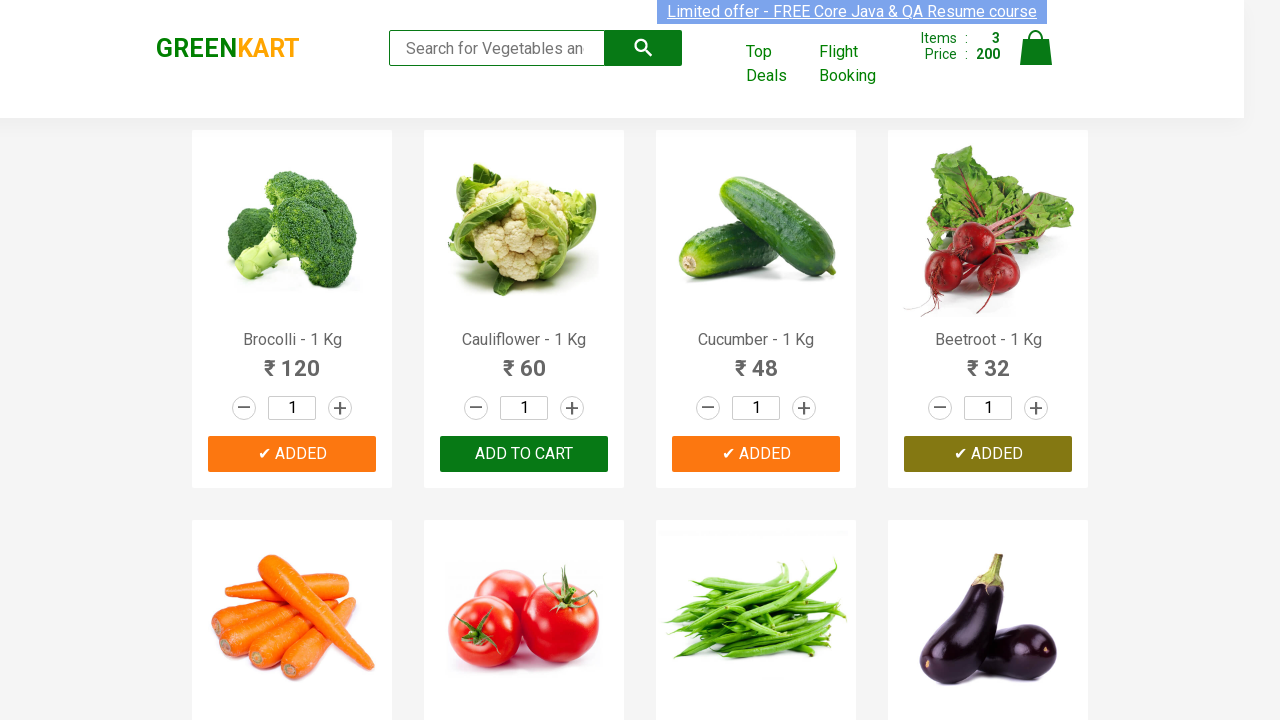

Clicked cart icon to view cart at (1036, 48) on img[alt='Cart']
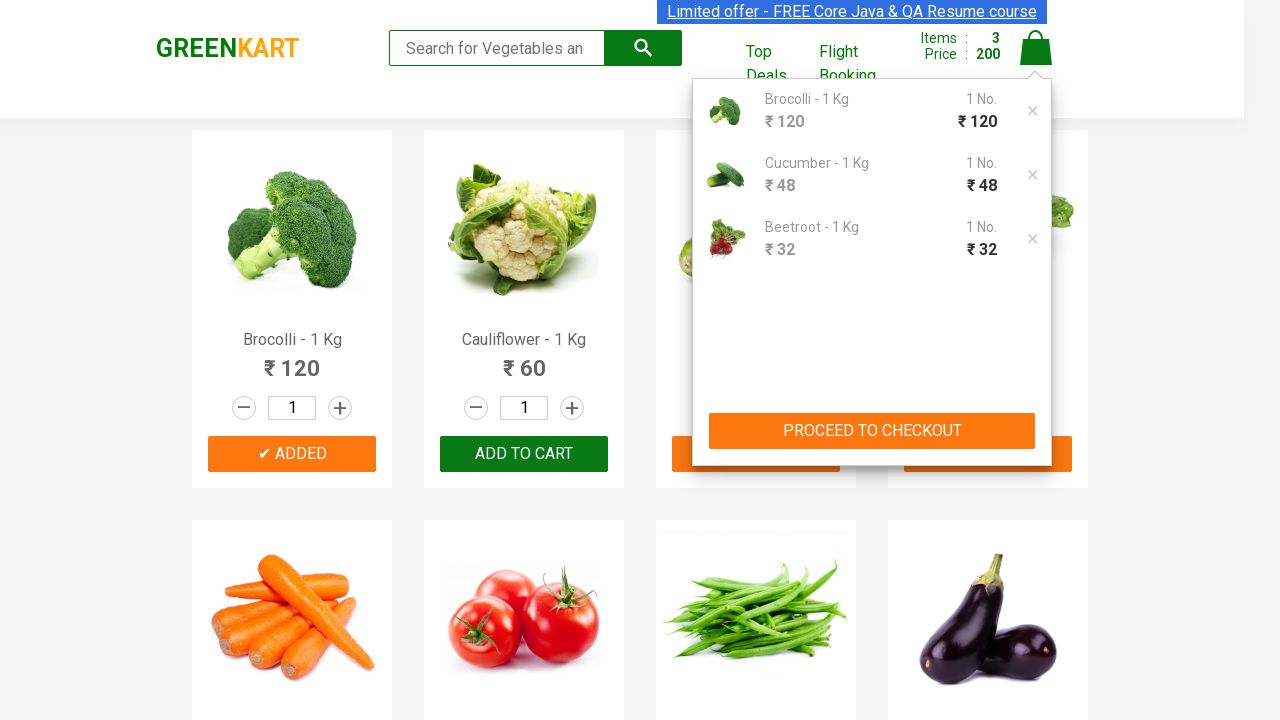

Clicked 'PROCEED TO CHECKOUT' button at (872, 431) on xpath=//button[contains(text(),'PROCEED TO CHECKOUT')]
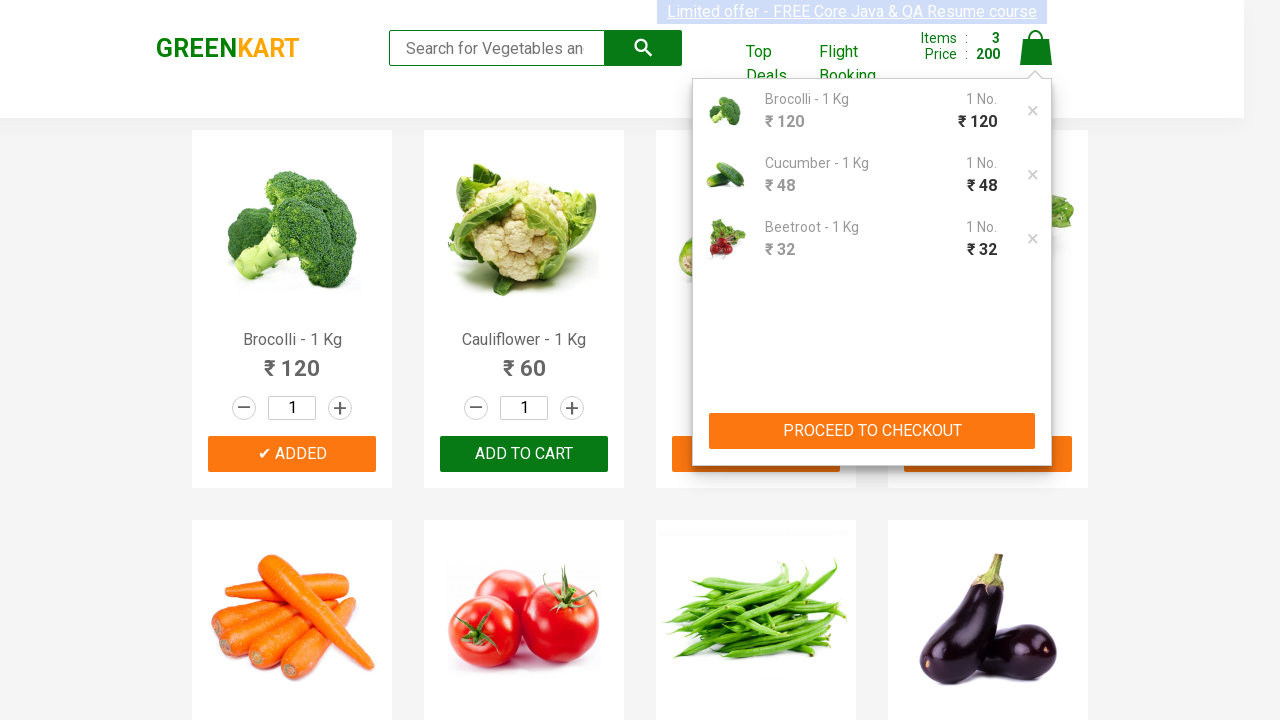

Promo code input field loaded
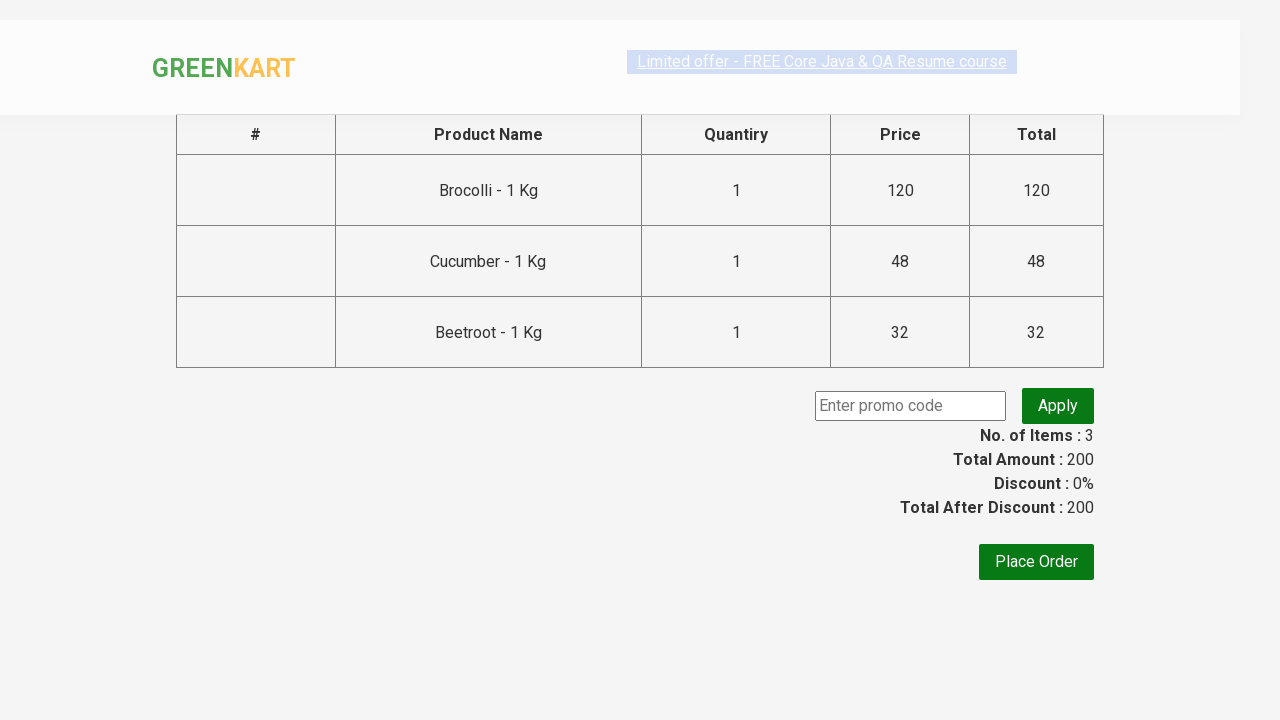

Filled promo code input with 'rahulshettyacademy' on input.promoCode
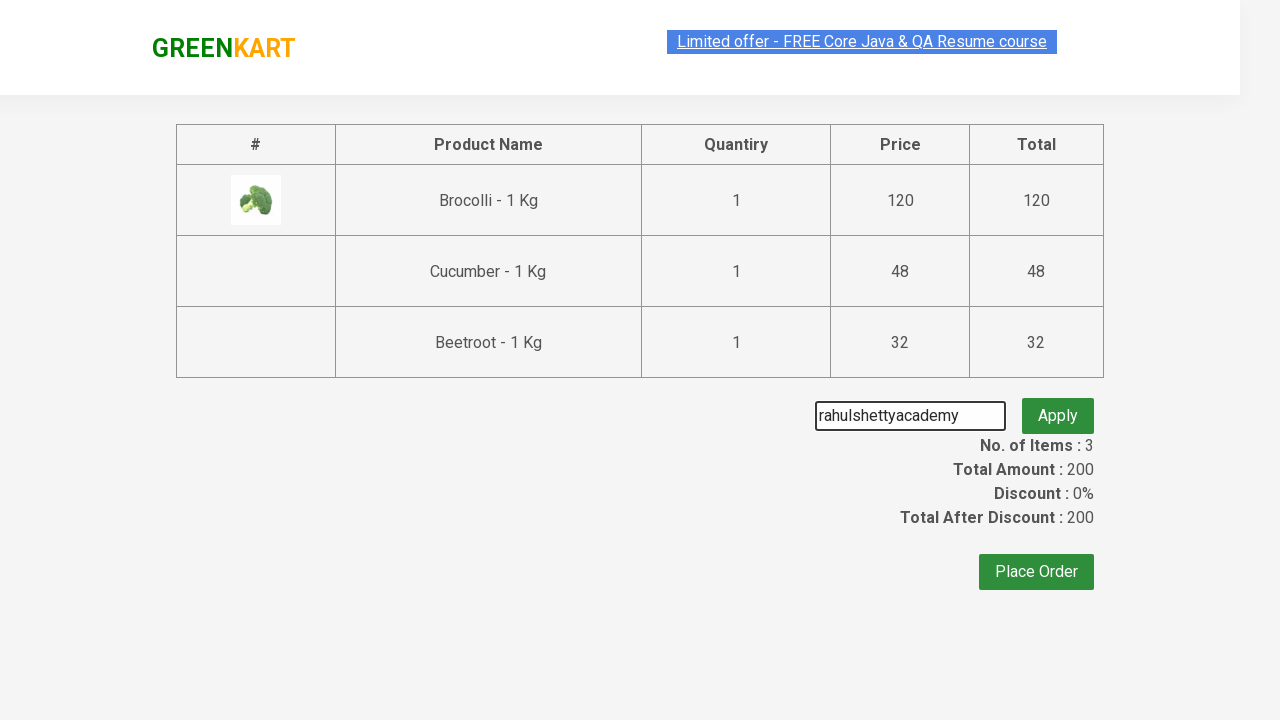

Clicked apply promo button at (1058, 406) on button.promoBtn
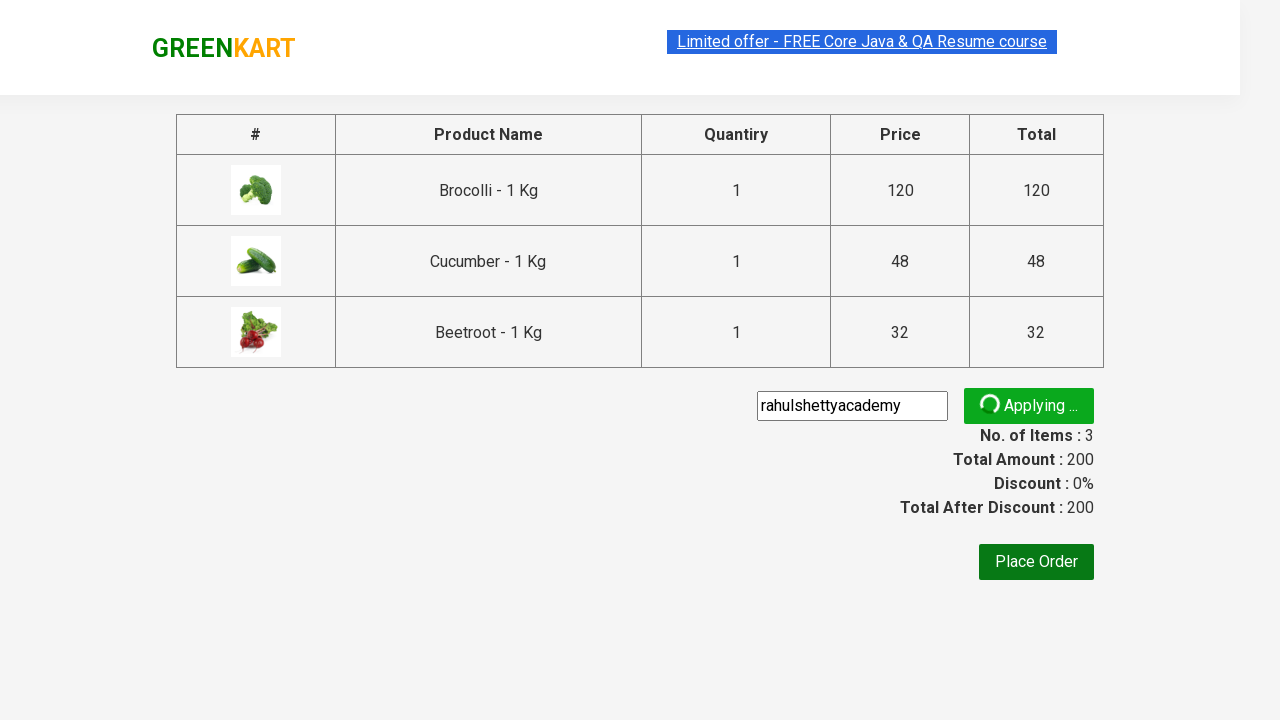

Promo code was applied successfully
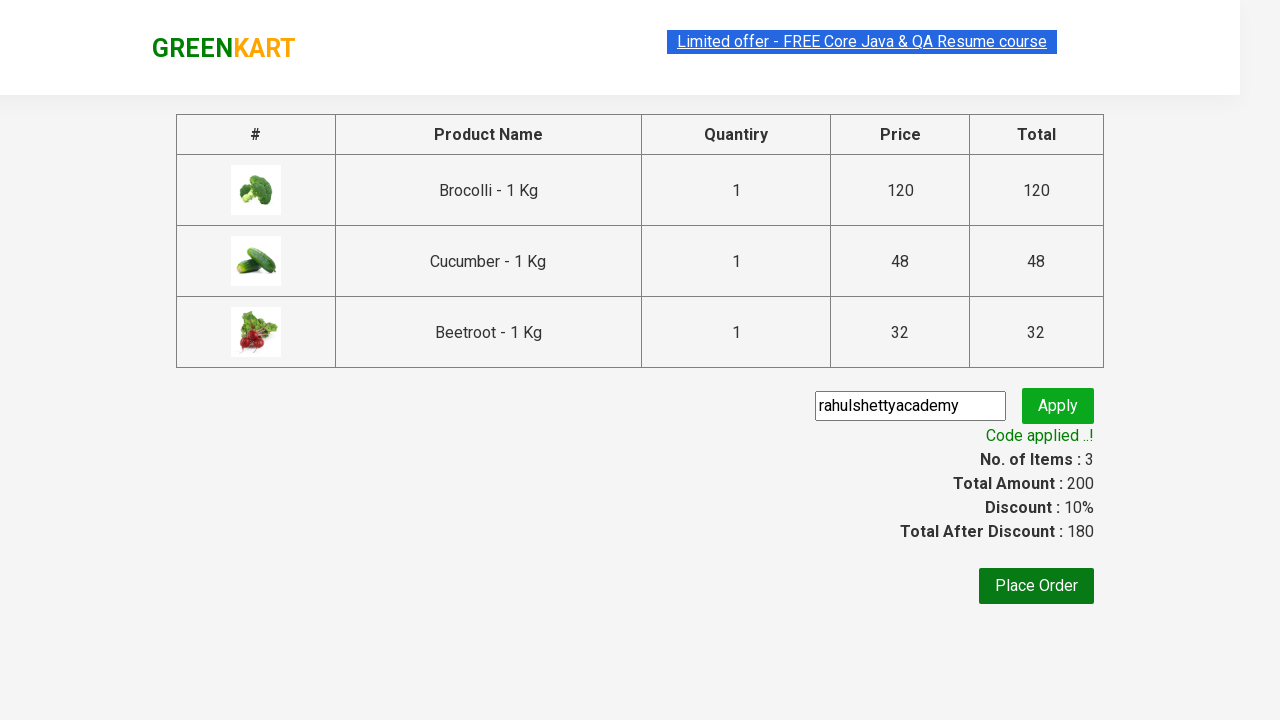

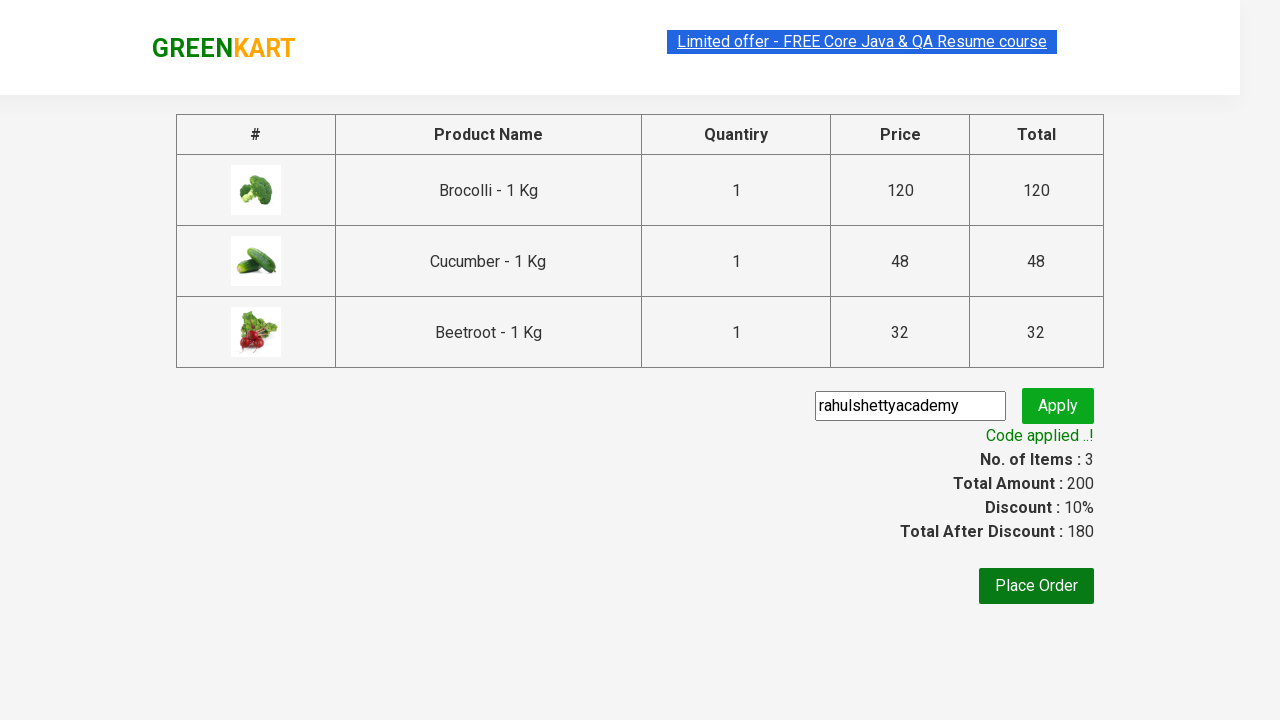